Tests browser navigation functionality by visiting otto.de, navigating to wisequarter.com, then using back, refresh, and forward browser controls to verify navigation history works correctly.

Starting URL: https://www.otto.de

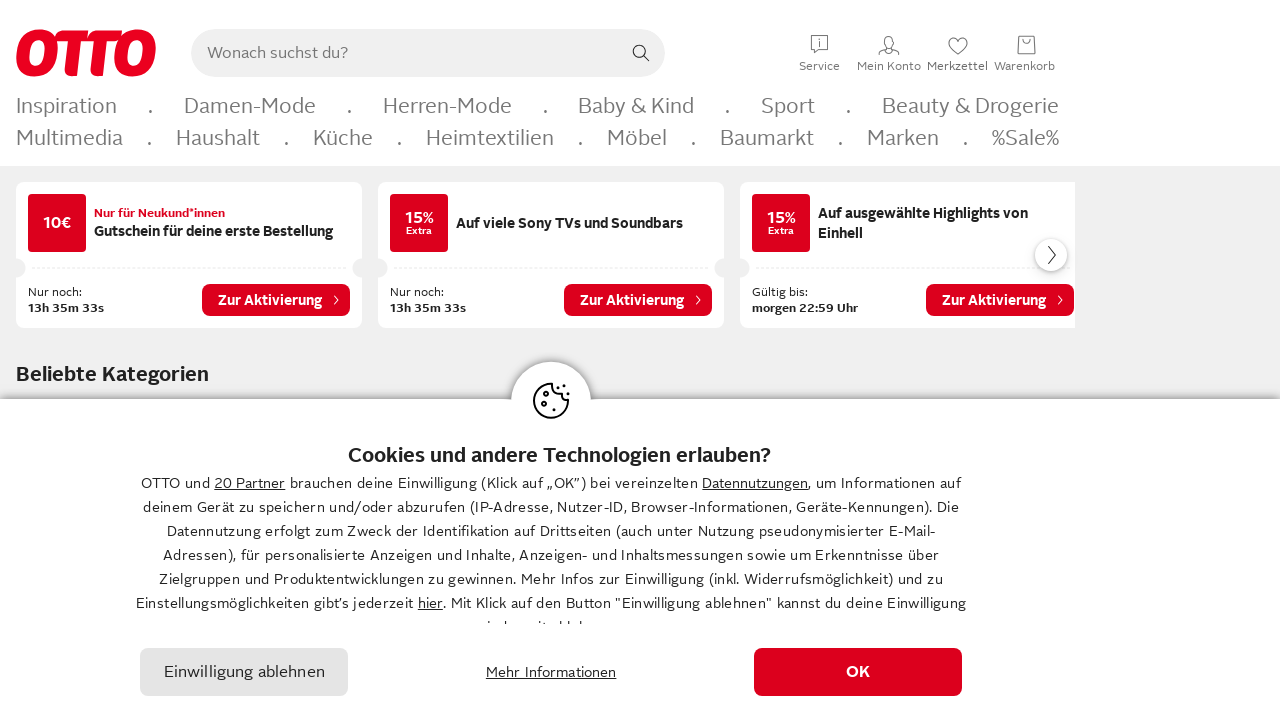

Waited for otto.de page to load completely
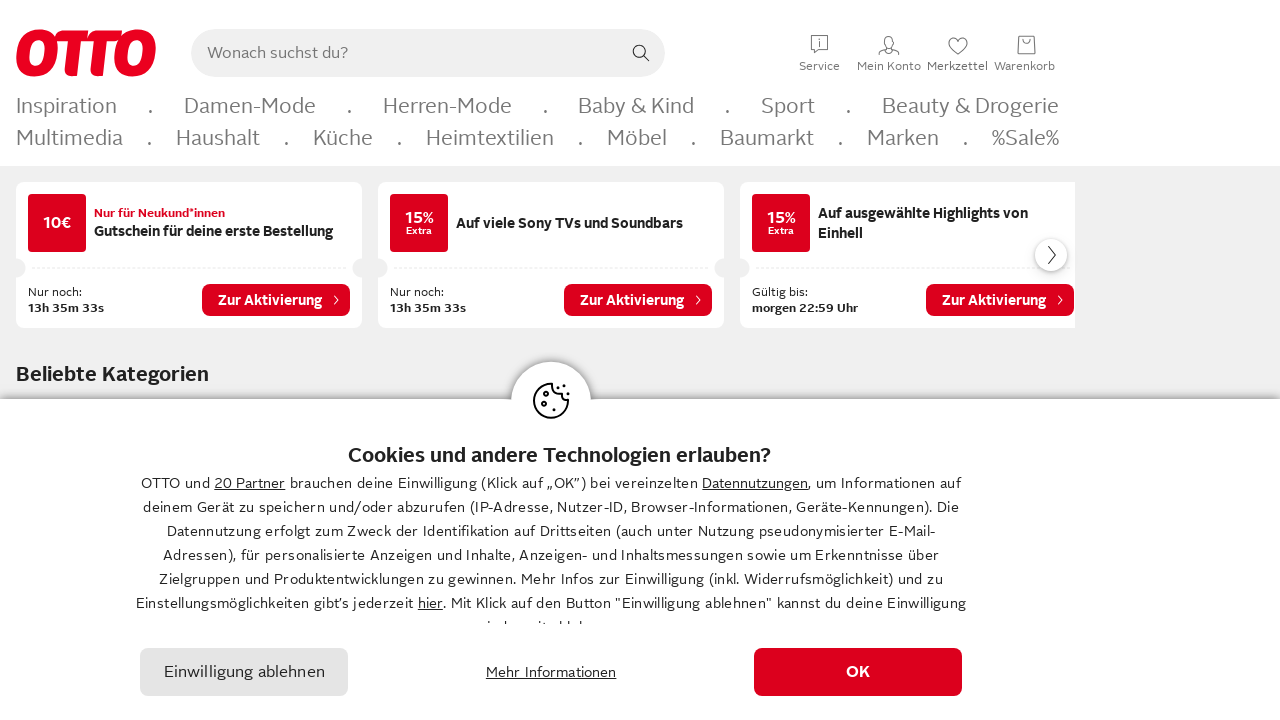

Retrieved page title: OTTO - Mode, Möbel & Technik » Zum Online-Shop
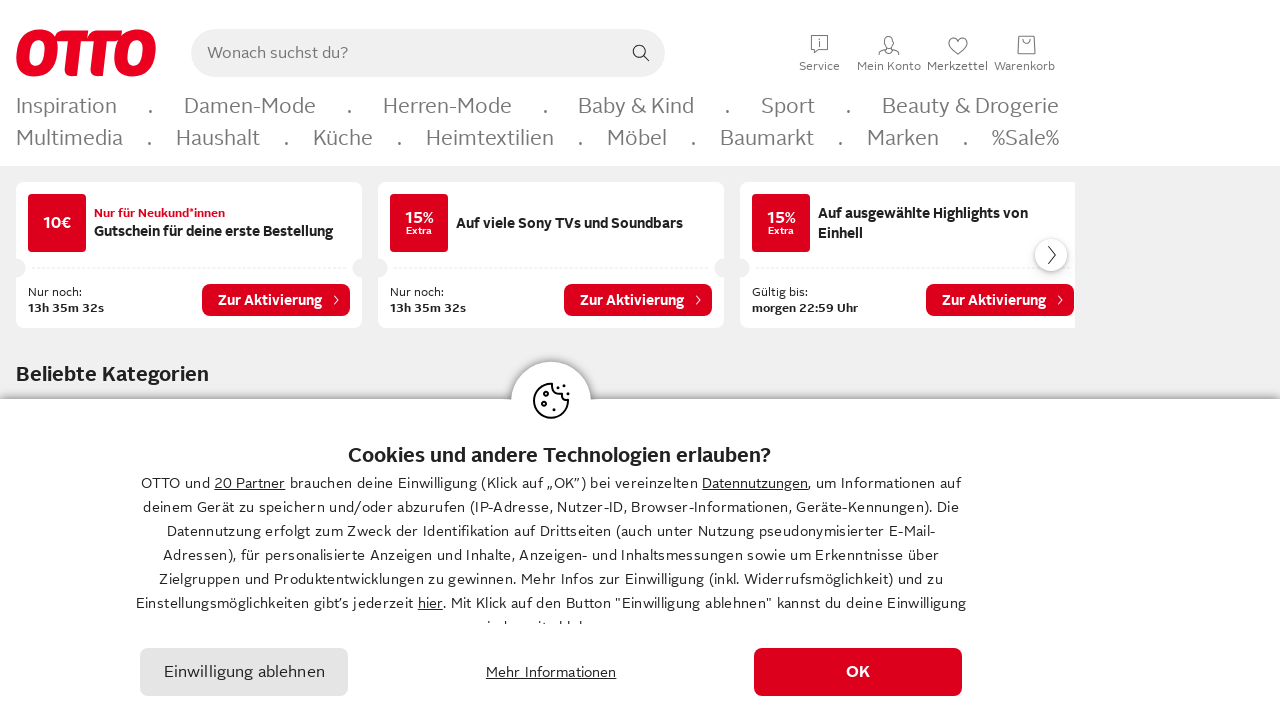

Retrieved page URL: https://www.otto.de/
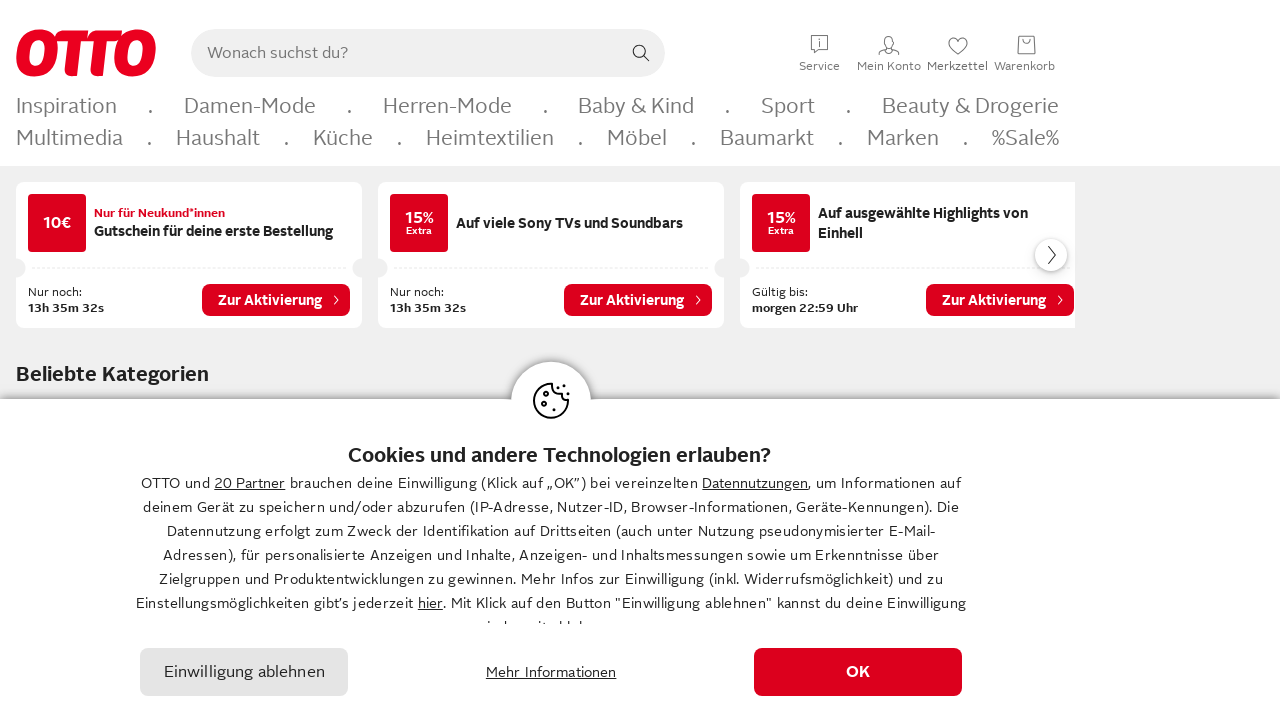

Verified otto.de page loaded successfully
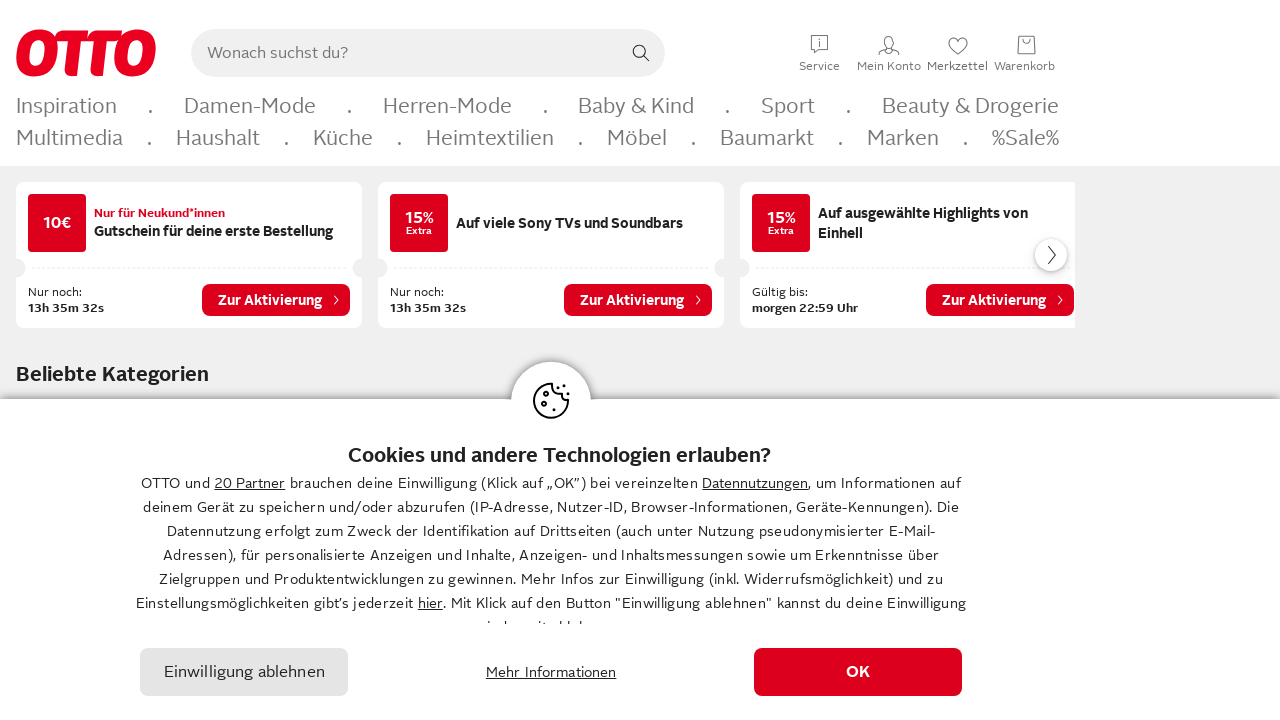

Navigated to wisequarter.com
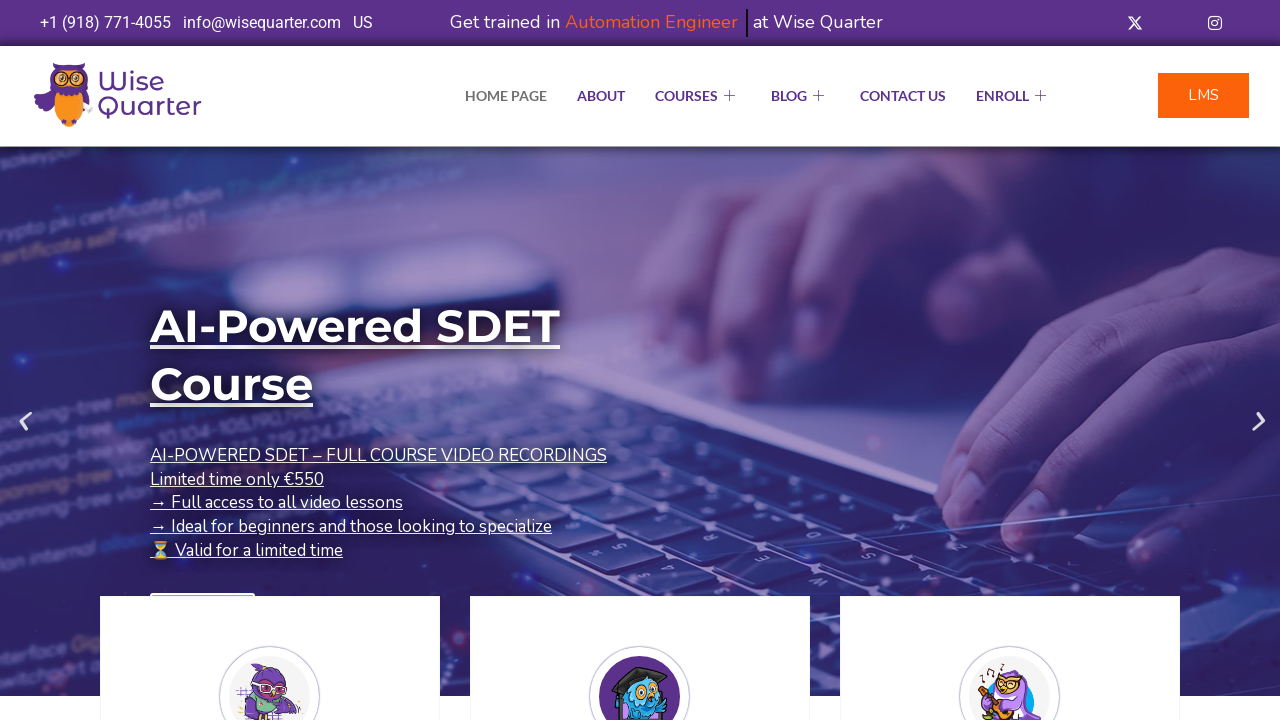

Waited for wisequarter.com page to load completely
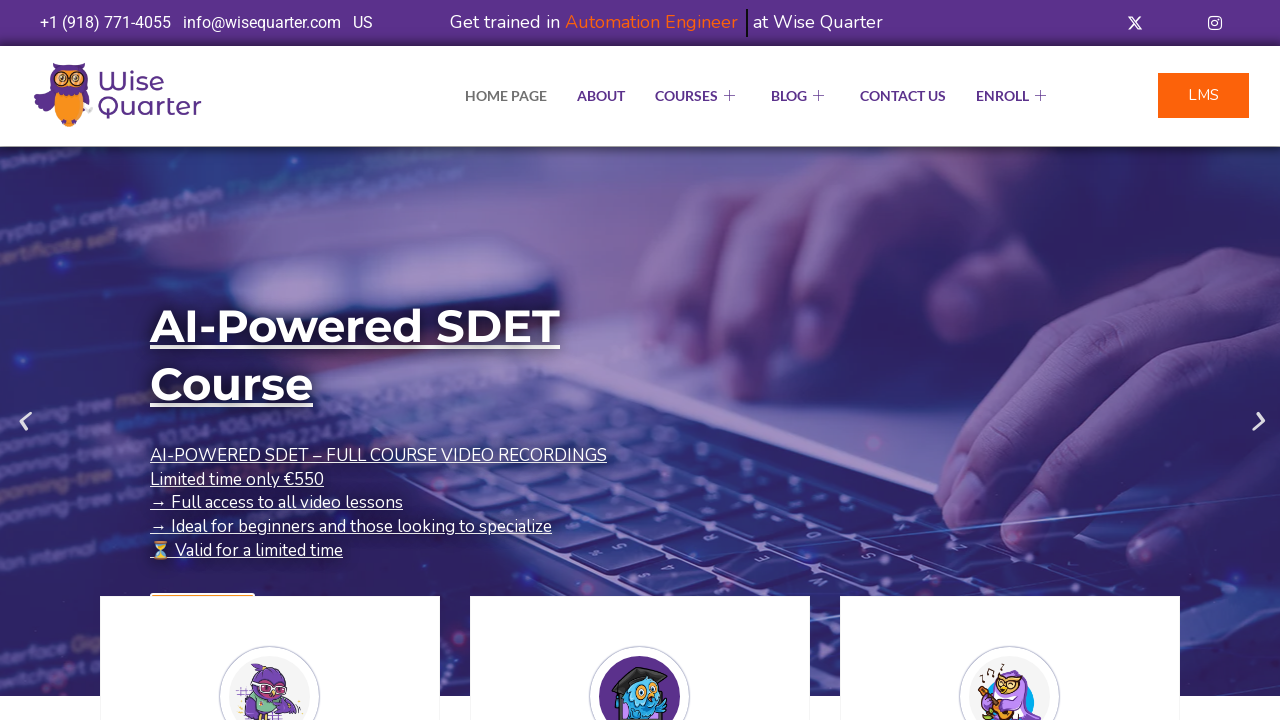

Retrieved page title: IT Bootcamp Courses, Online Classes - Wise Quarter Course
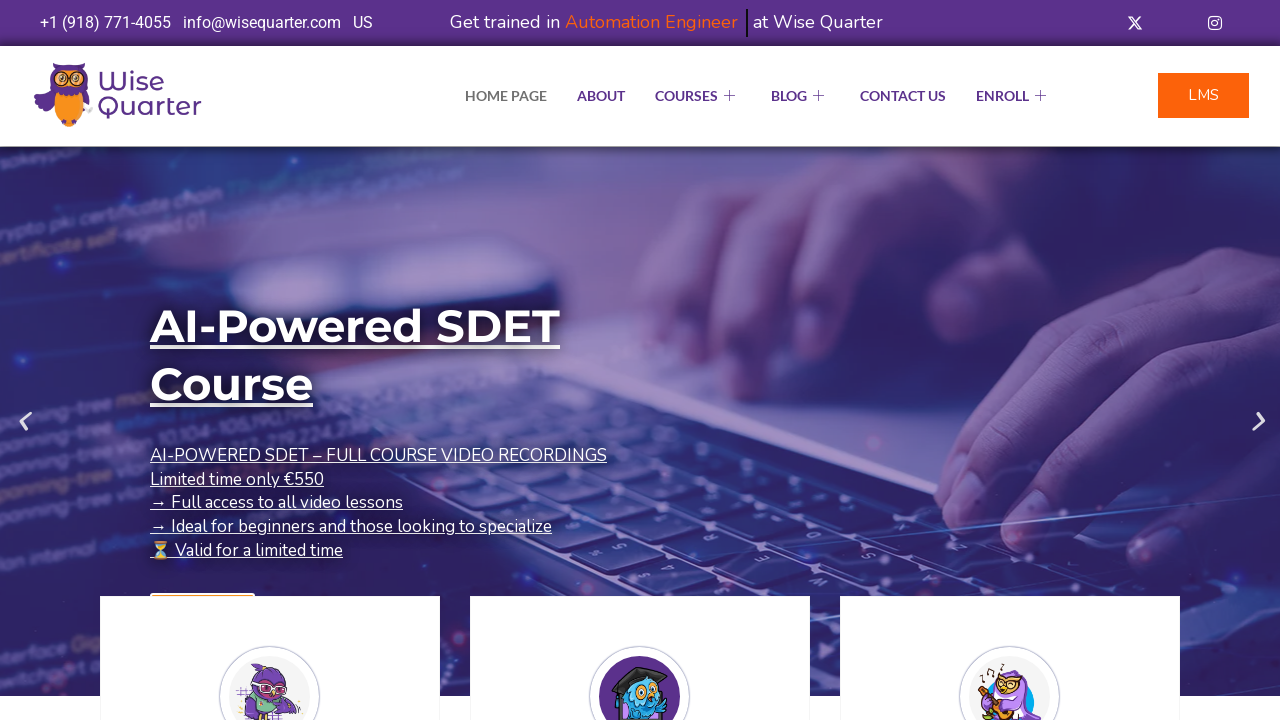

Retrieved page URL: https://wisequarter.com/
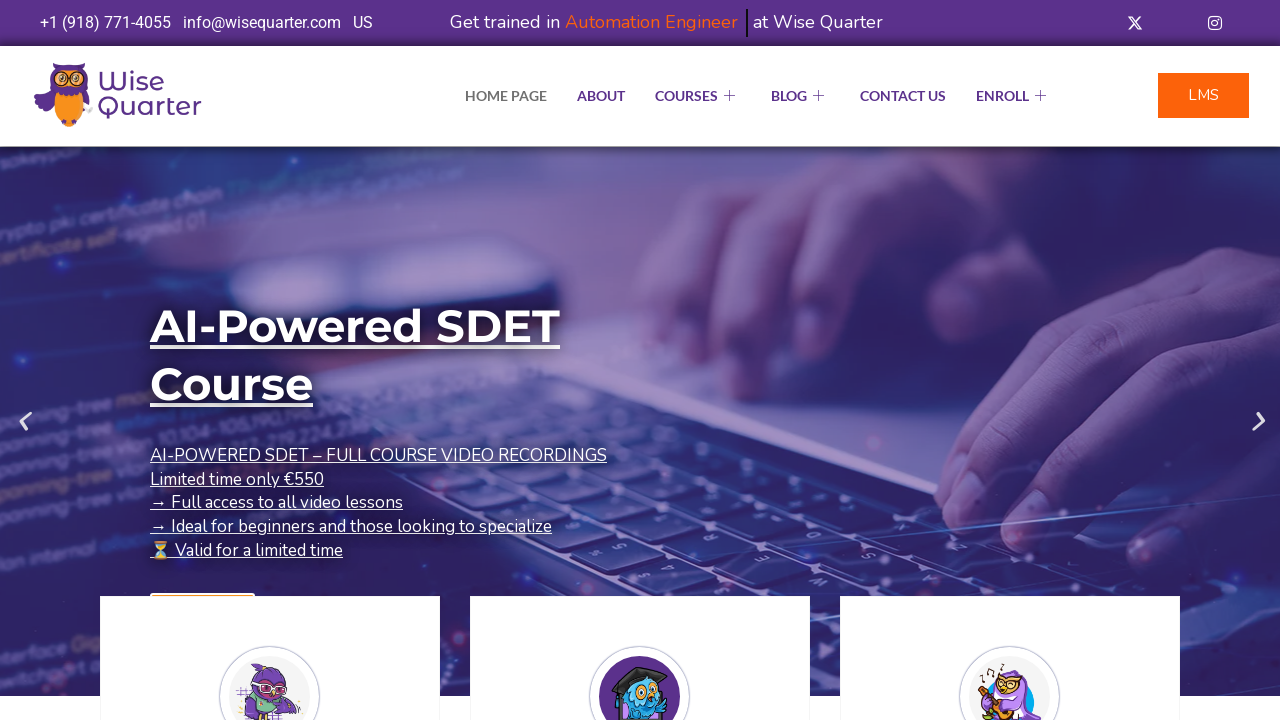

Verified wisequarter.com page loaded successfully
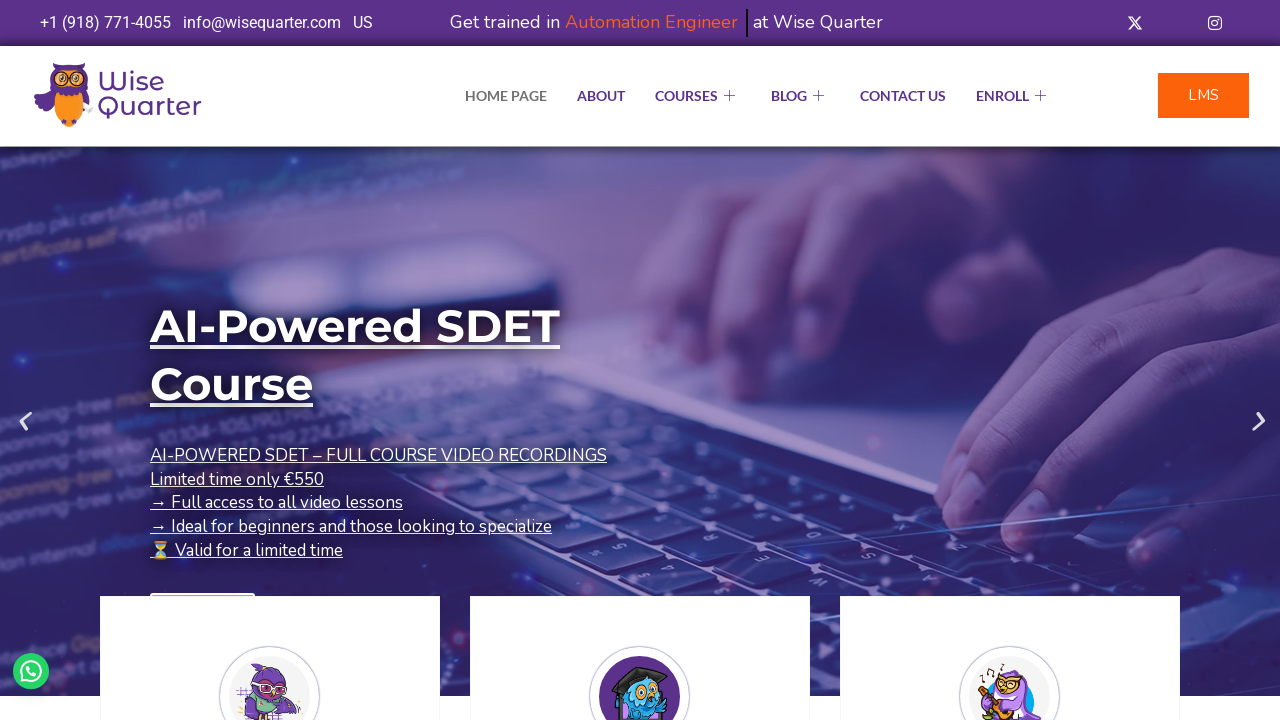

Navigated back to previous page (otto.de)
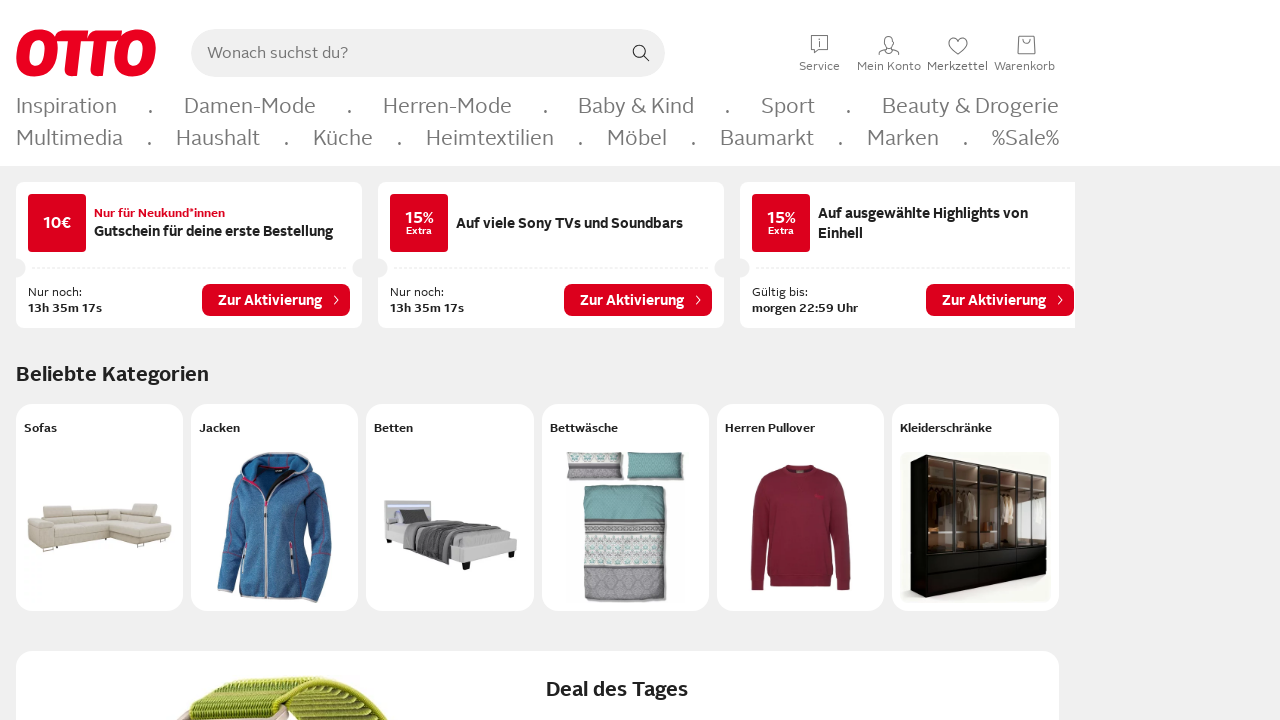

Waited for otto.de page to load after back navigation
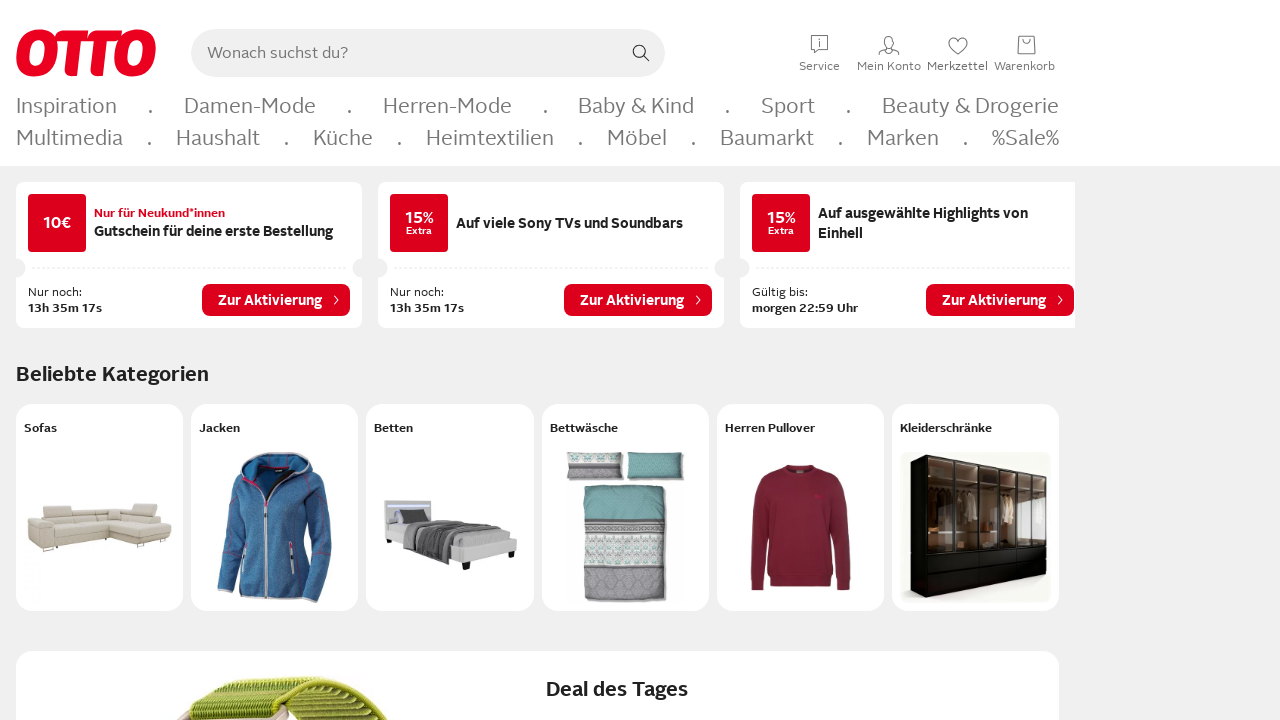

Refreshed the current page (otto.de)
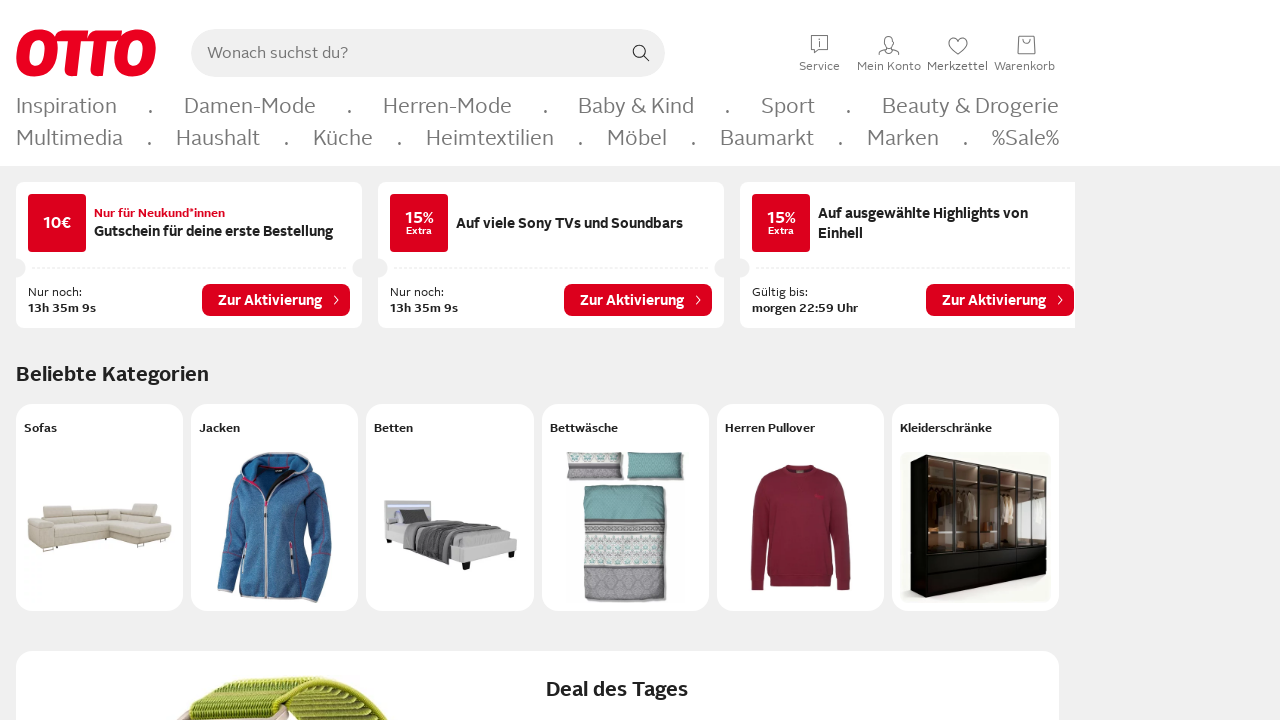

Waited for page to load after refresh
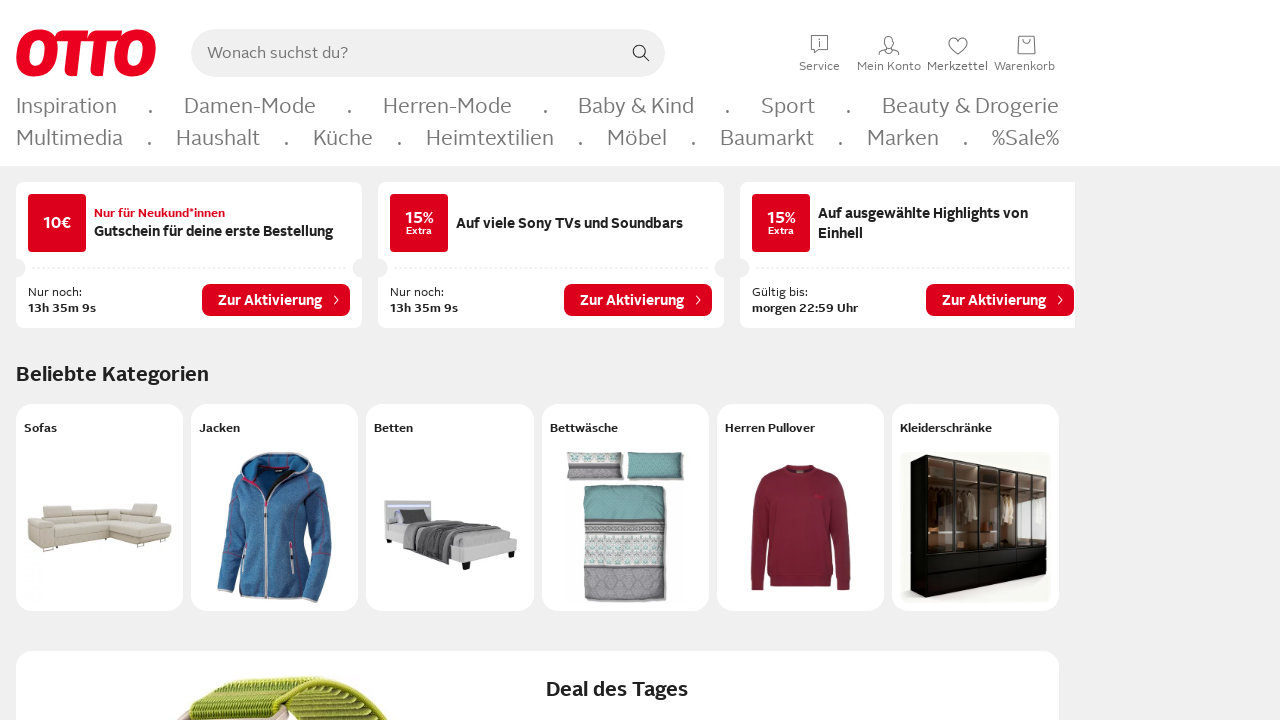

Navigated forward to wisequarter.com
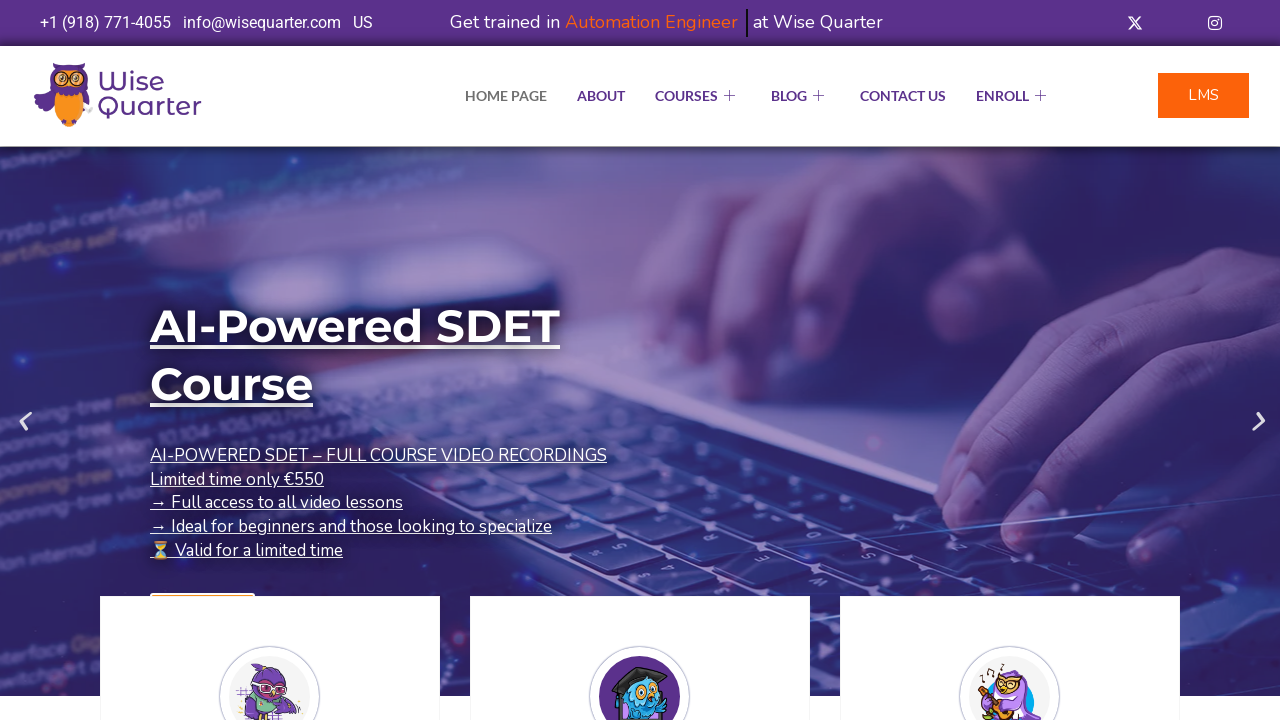

Waited for wisequarter.com page to load after forward navigation
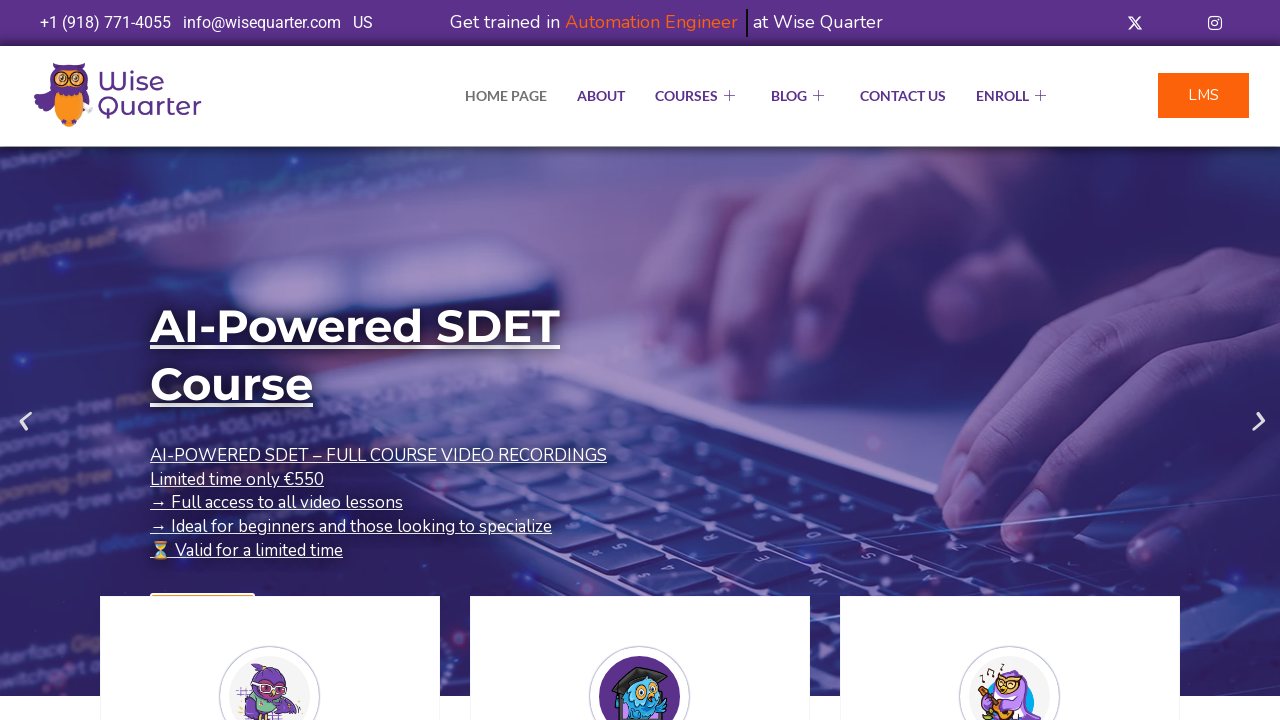

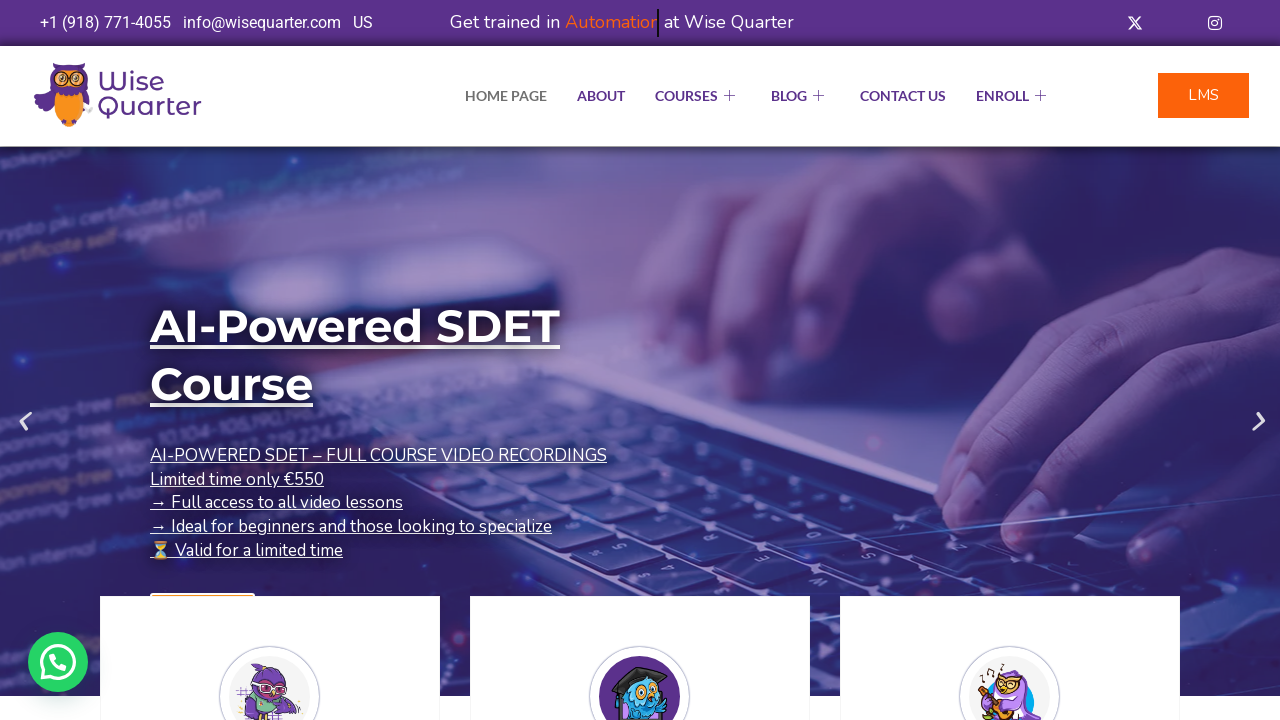